Tests clicking a link that opens a popup window on a test blog page, demonstrating browser window handling.

Starting URL: https://omayo.blogspot.com/

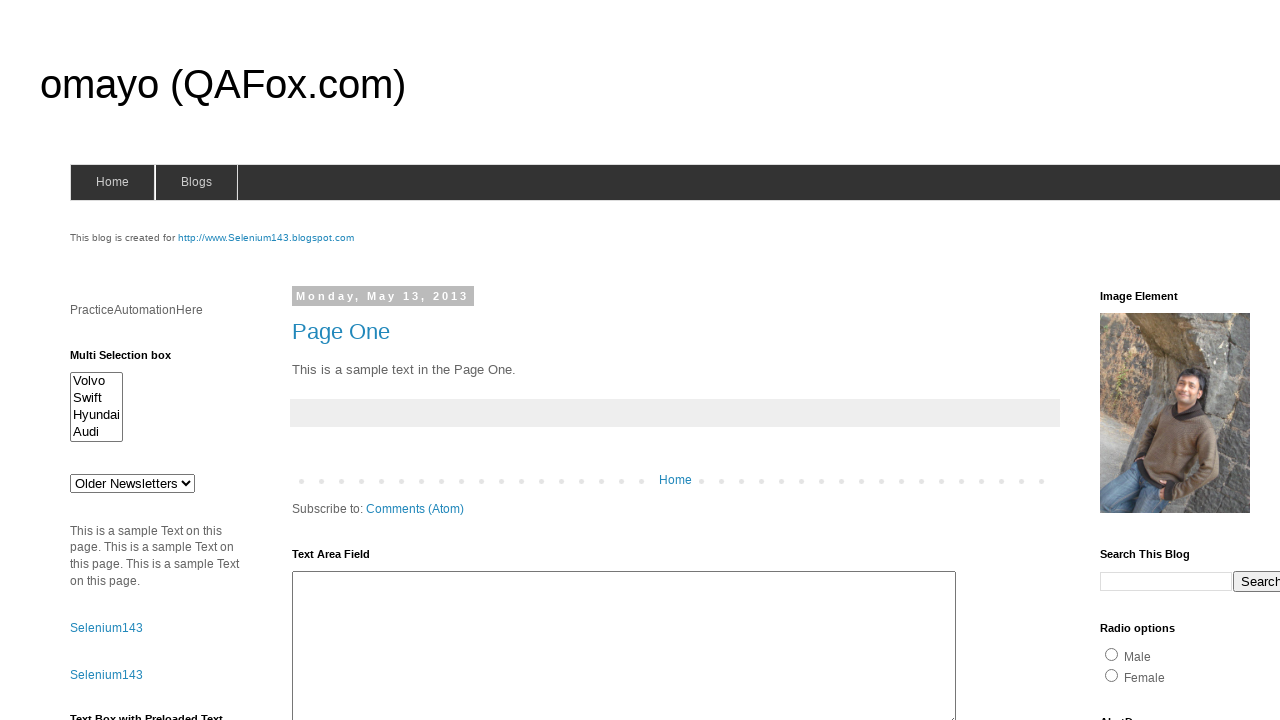

Clicked link to open a popup window at (132, 360) on text=open a popup window
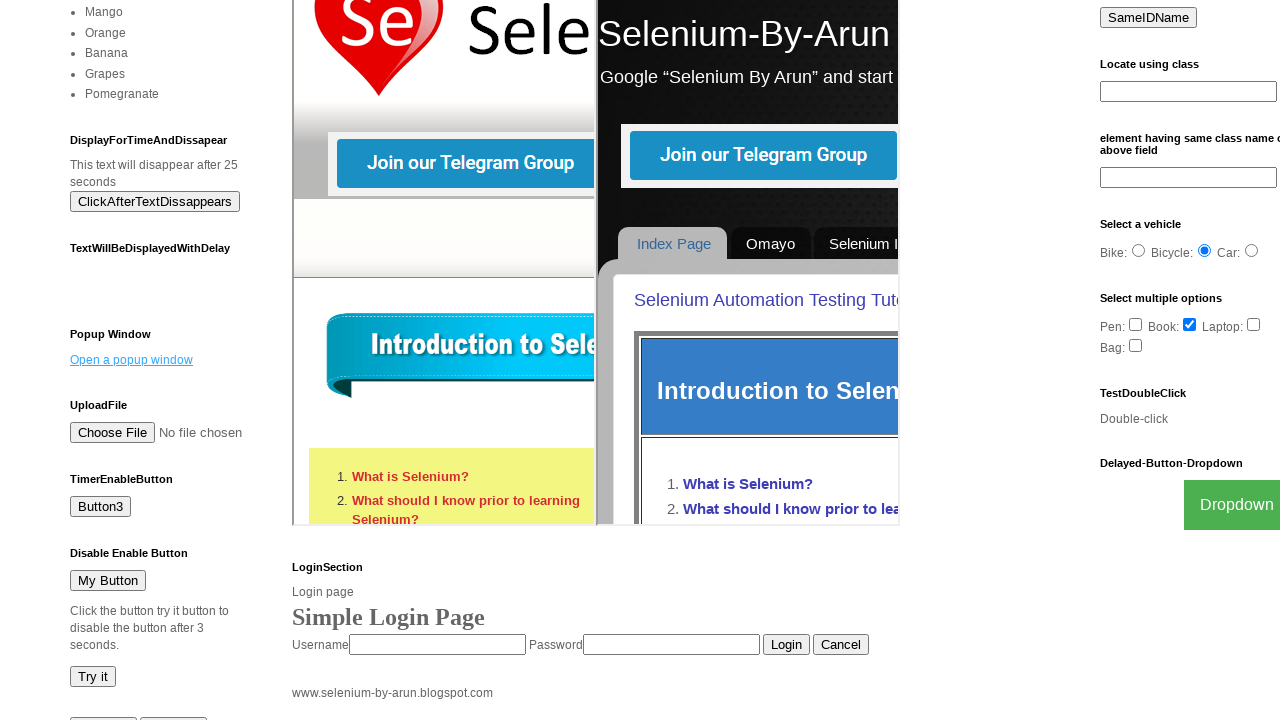

Waited 2 seconds for popup window to open
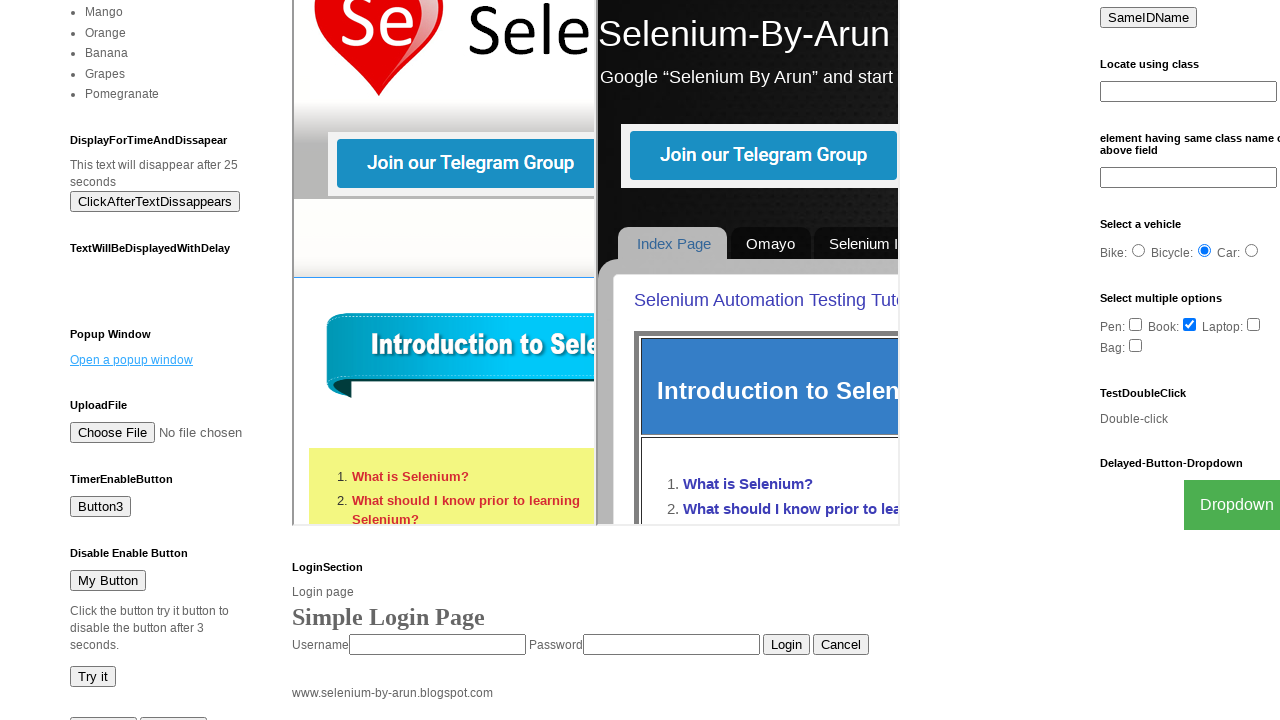

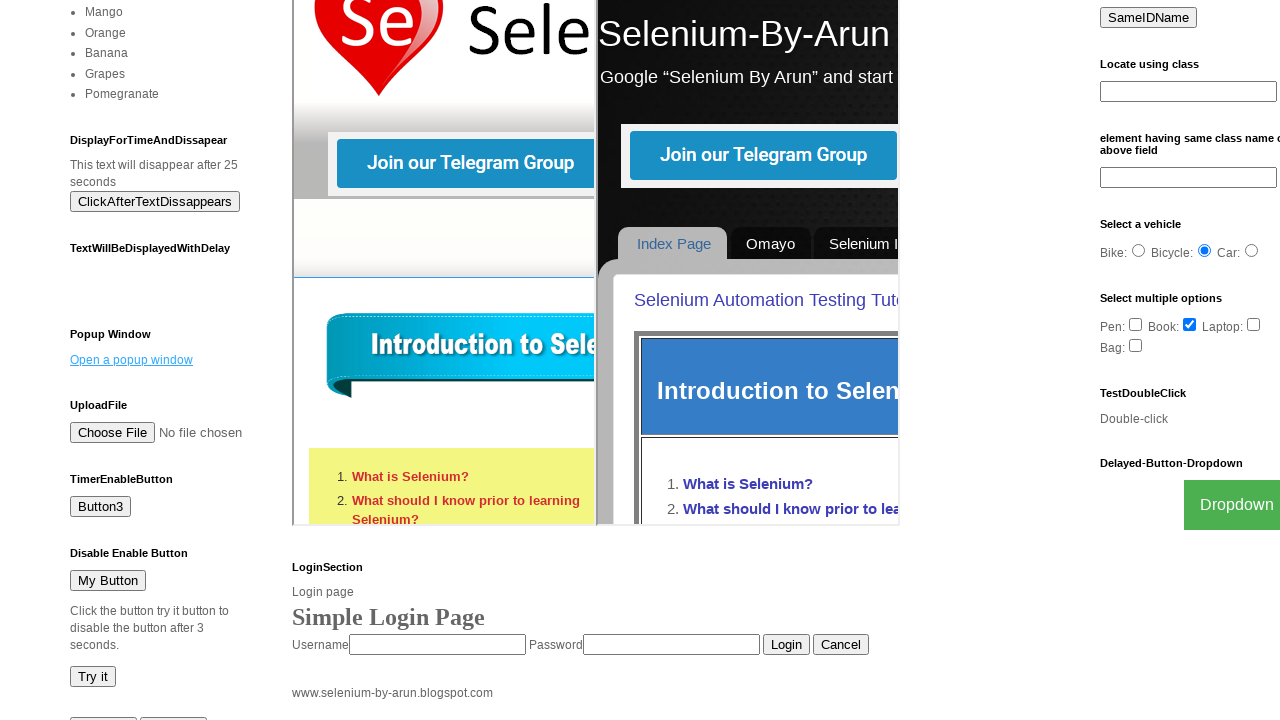